Tests adding a new record to a web table by clicking the add button, filling out the form with user details, and submitting it

Starting URL: https://demoqa.com/webtables

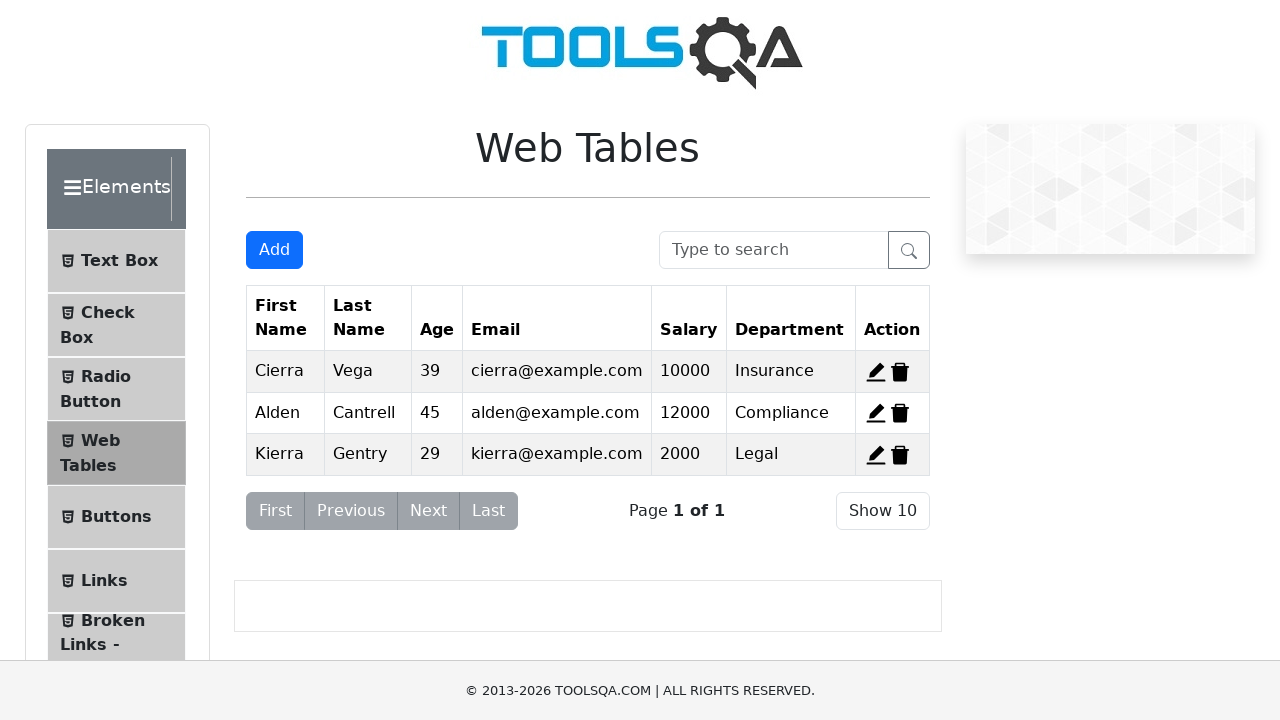

Clicked add new record button at (274, 250) on #addNewRecordButton
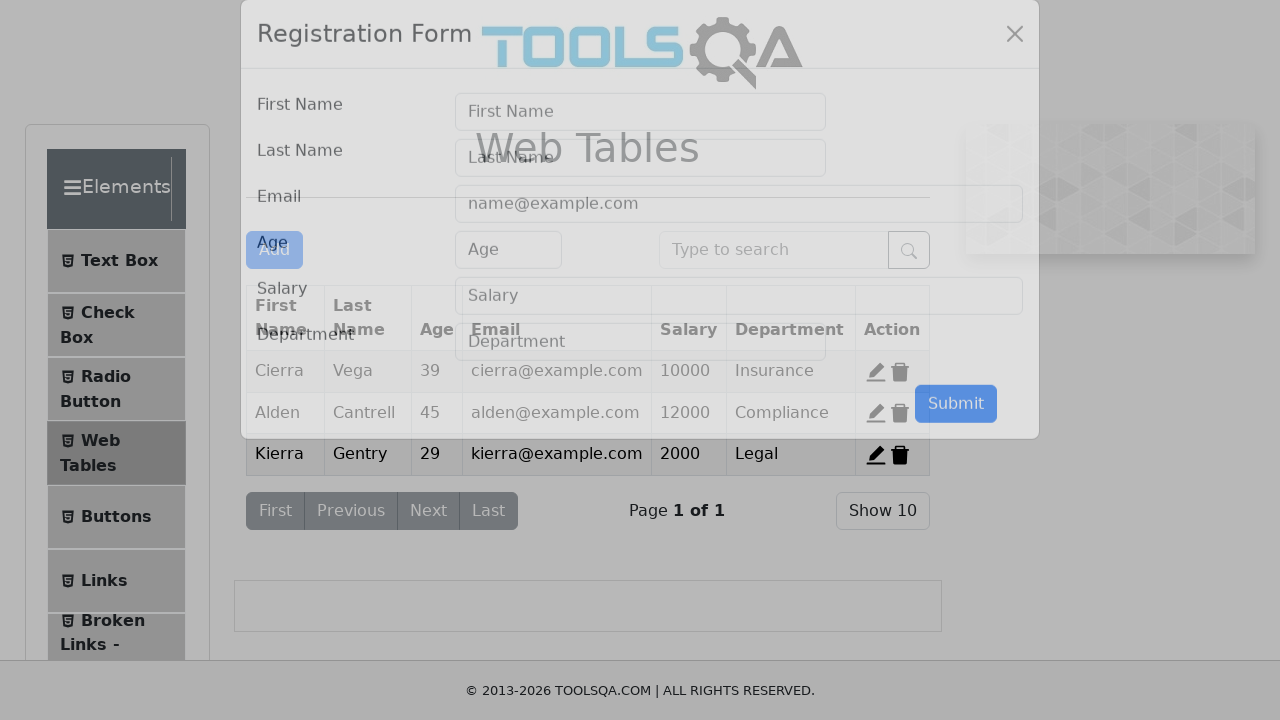

User form appeared and is visible
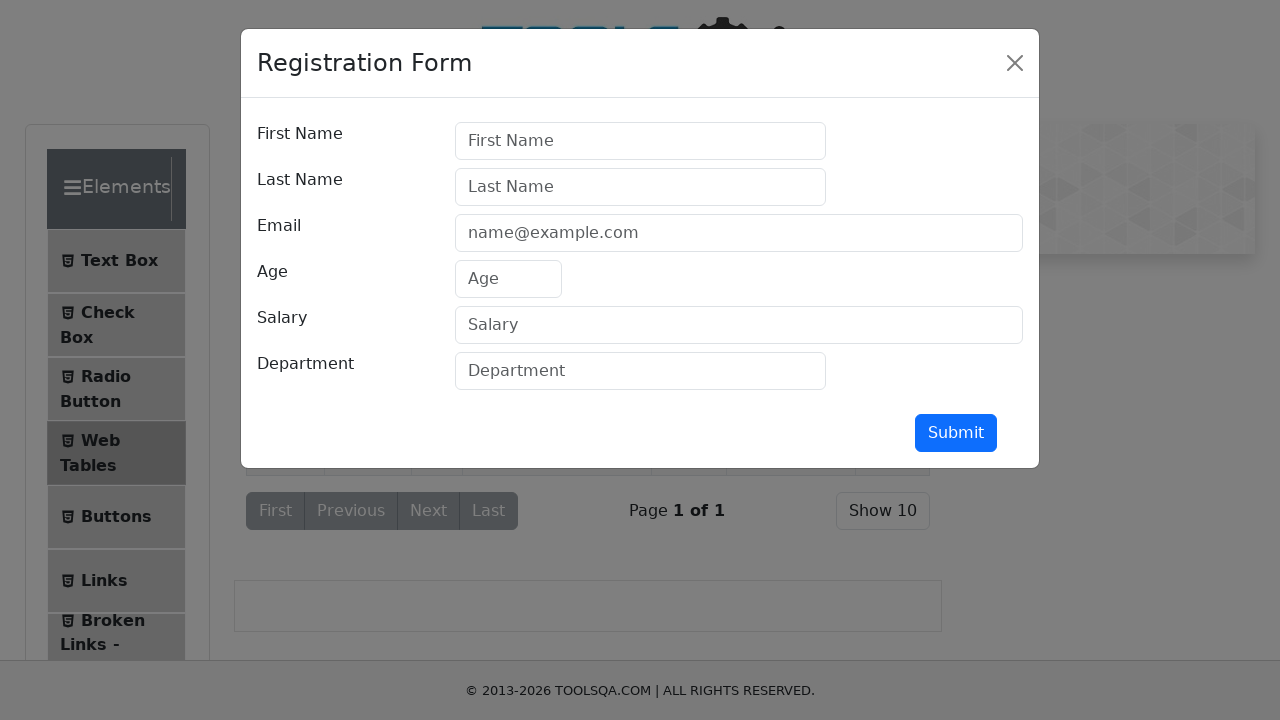

Filled firstName field with 'Selenium' on #firstName
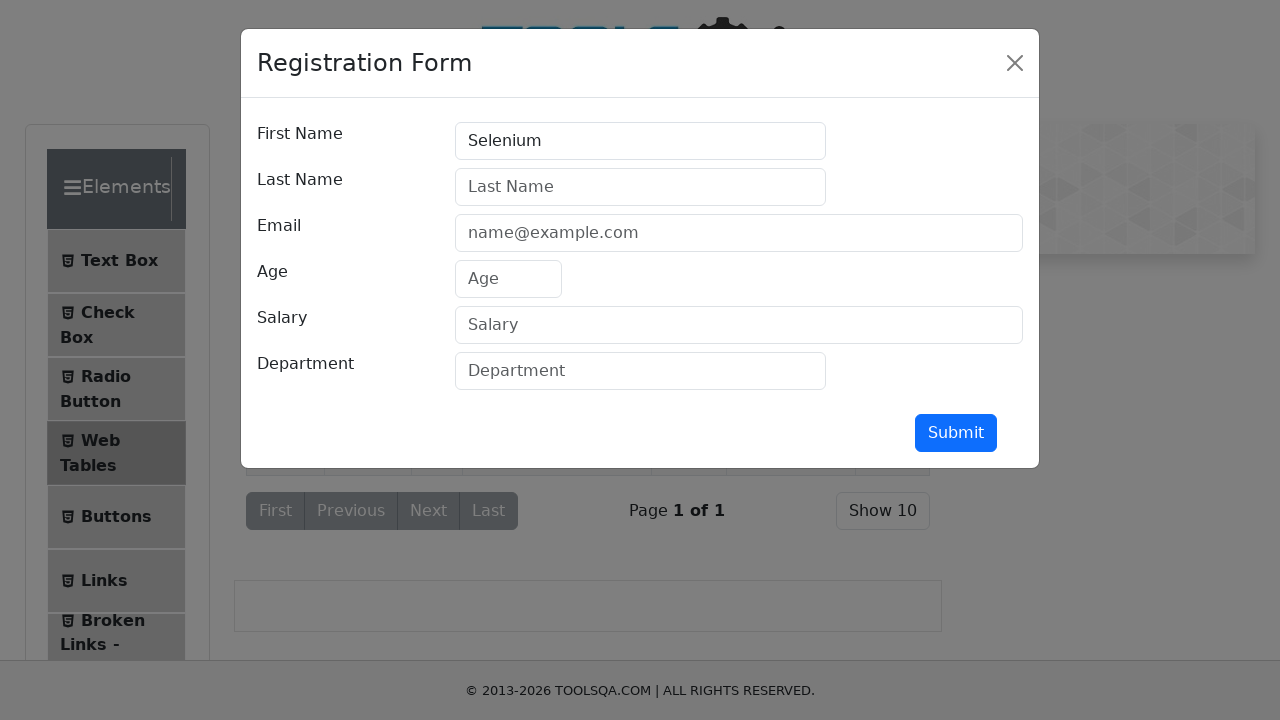

Filled lastName field with 'Selenium' on #lastName
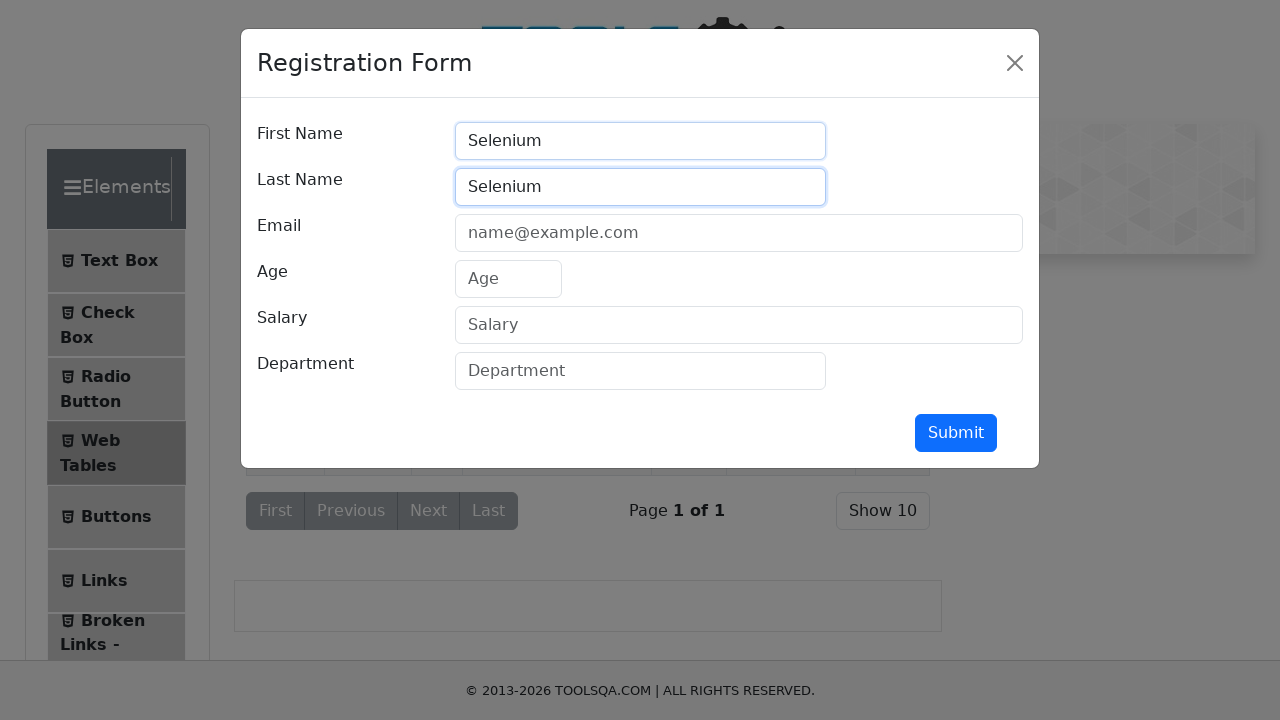

Filled userEmail field with 'Selenium@test.com' on #userEmail
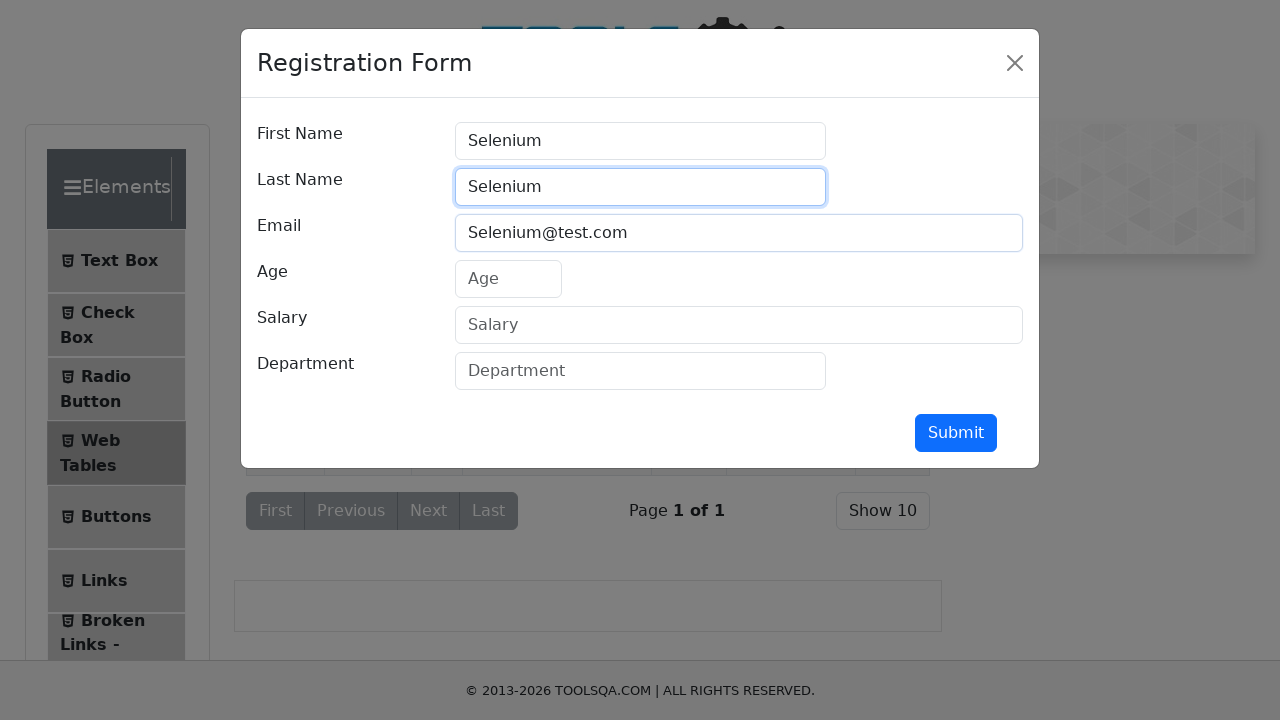

Filled age field with '30' on #age
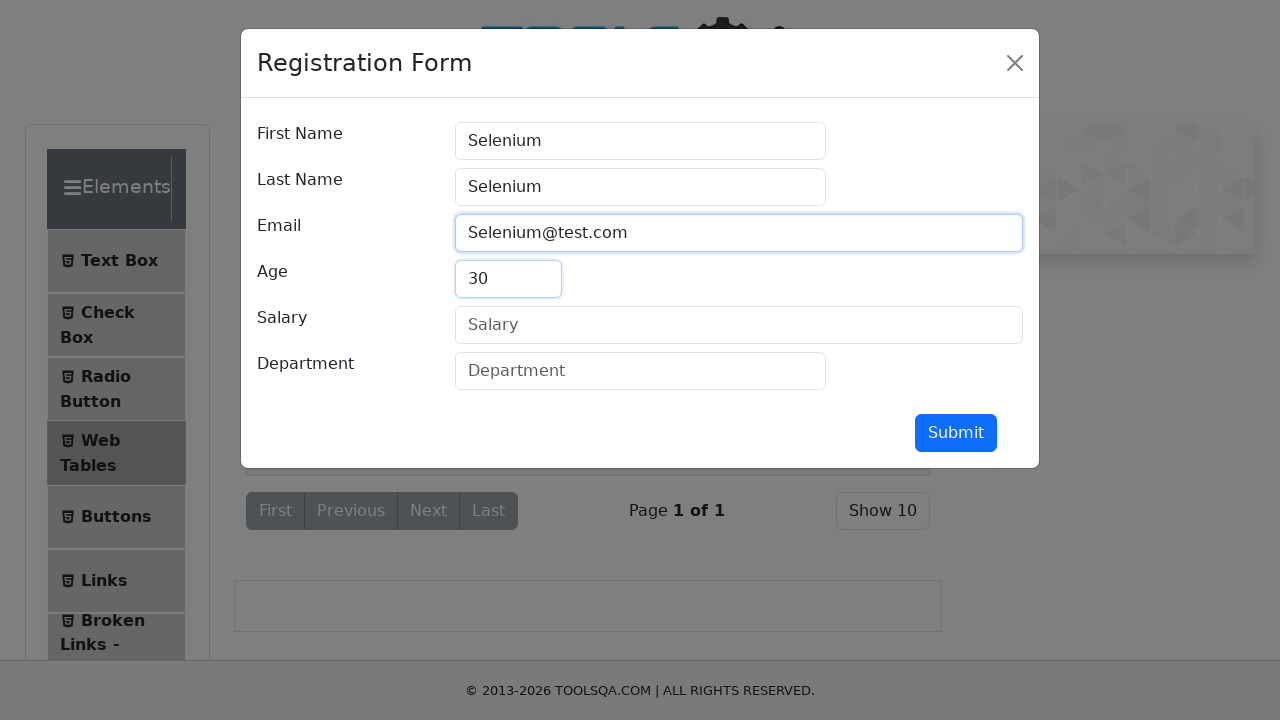

Filled salary field with '20000' on #salary
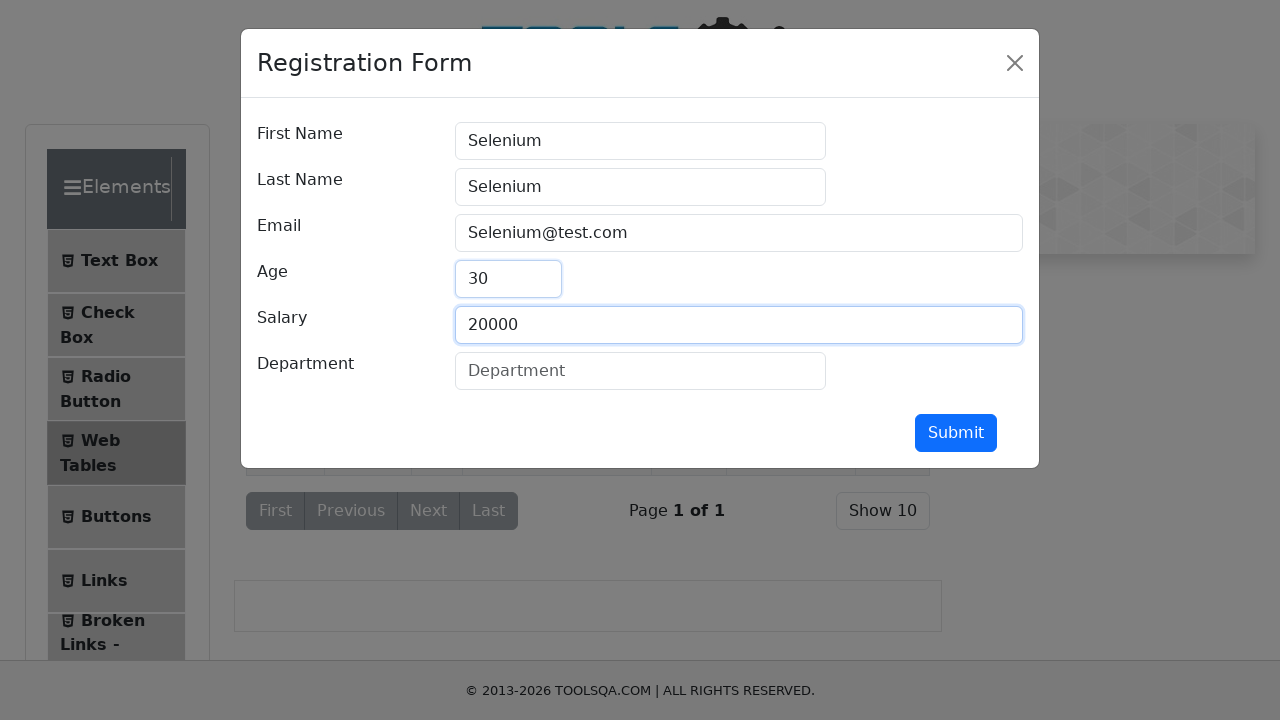

Filled department field with 'Testing' on #department
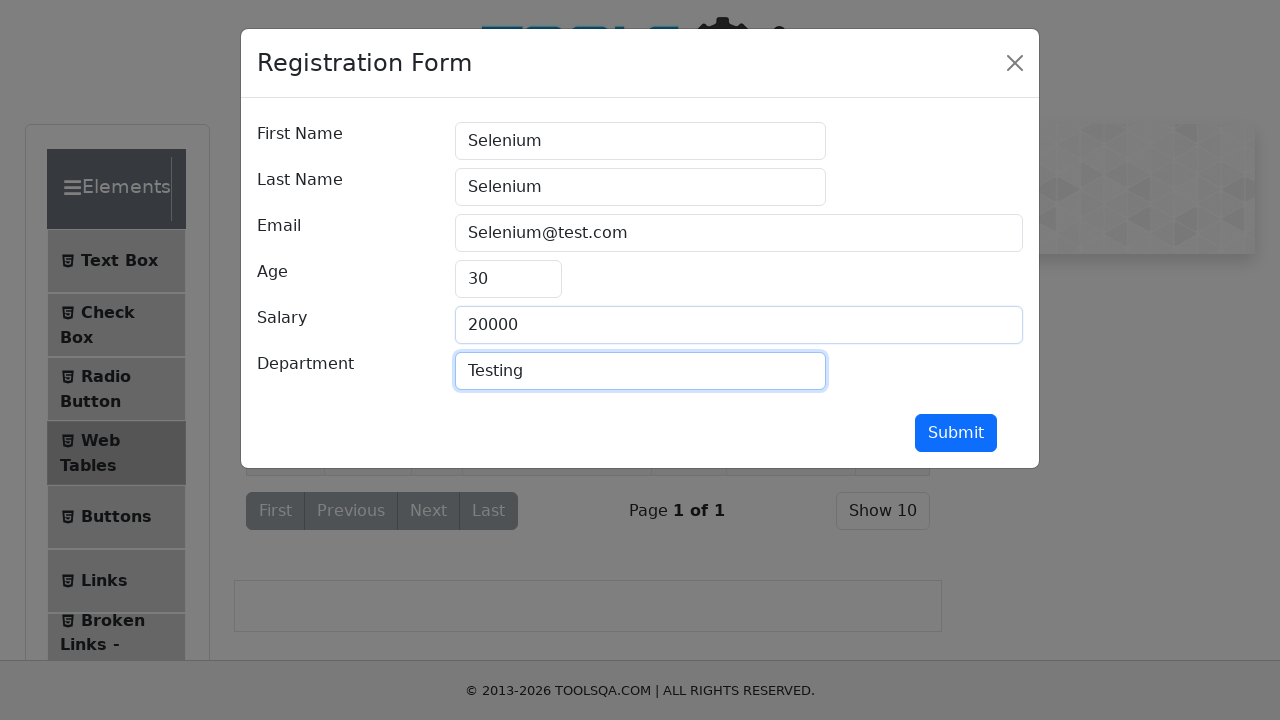

Clicked submit button to add new record at (956, 433) on #submit
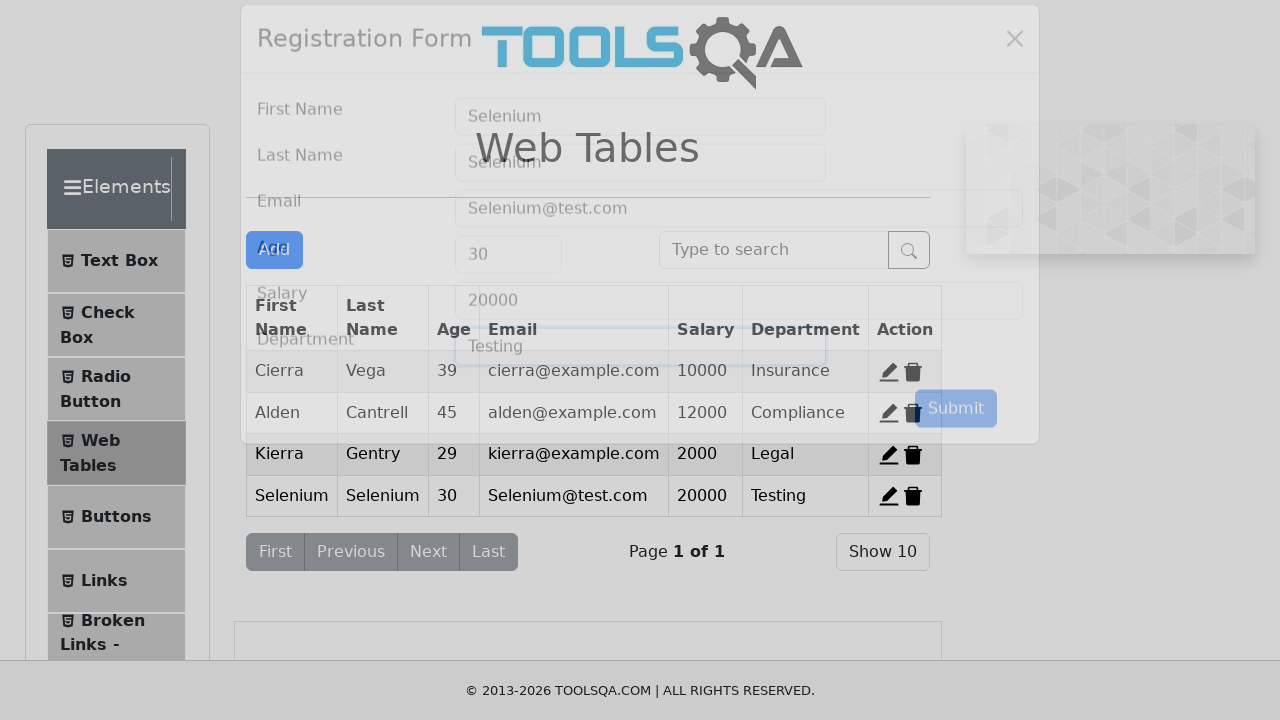

Form closed and is no longer visible
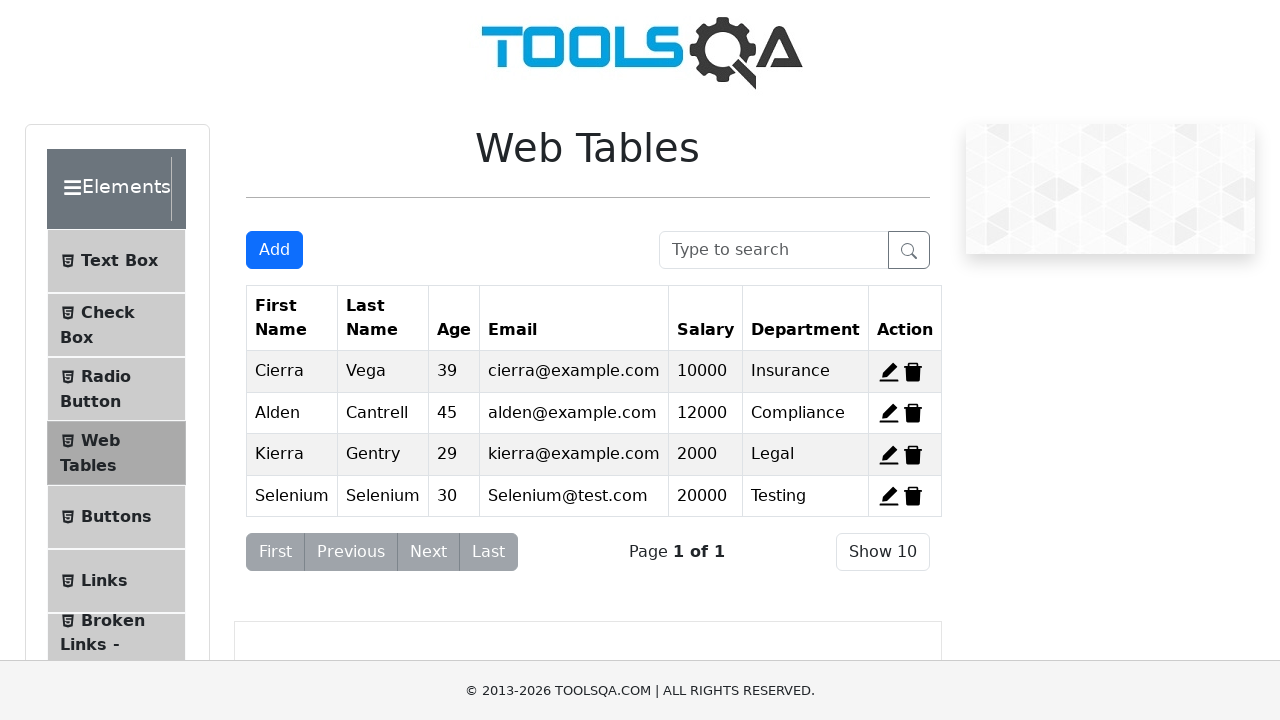

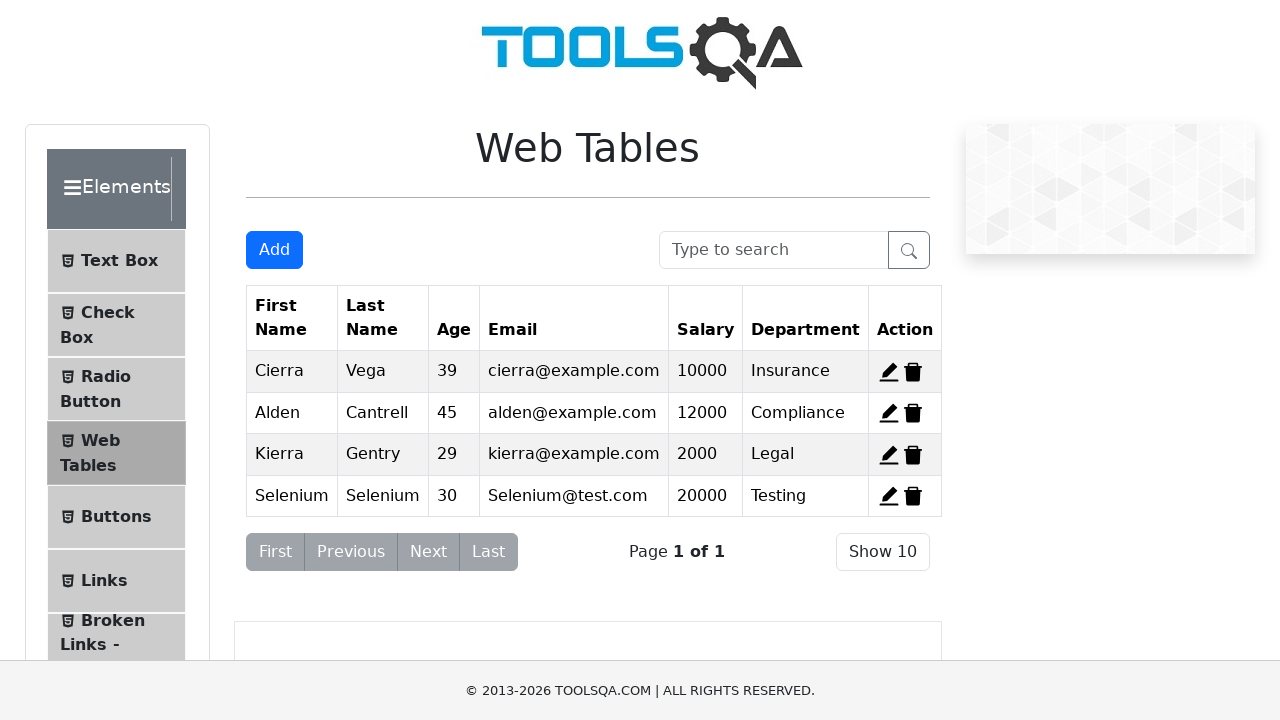